Tests dropdown selection functionality by selecting options from multiple dropdown menus including multi-select dropdowns

Starting URL: https://letcode.in/dropdowns

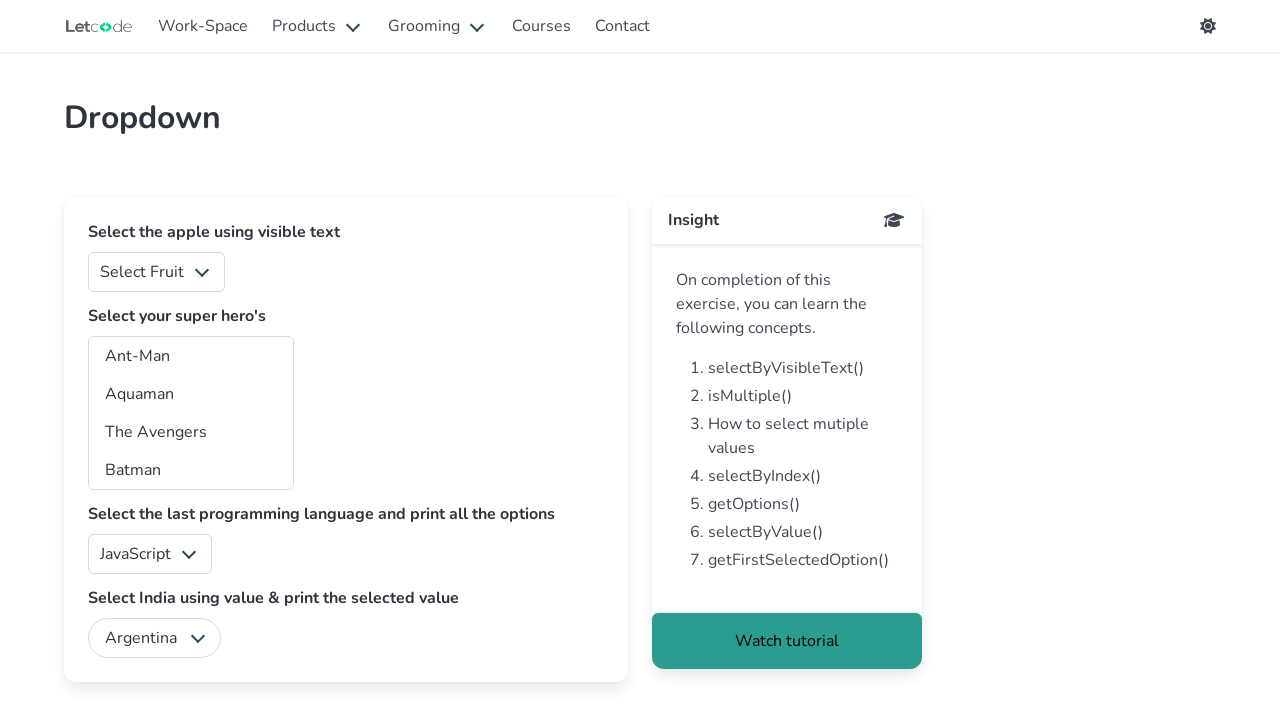

Selected 'Apple' from fruits multi-select dropdown on #fruits
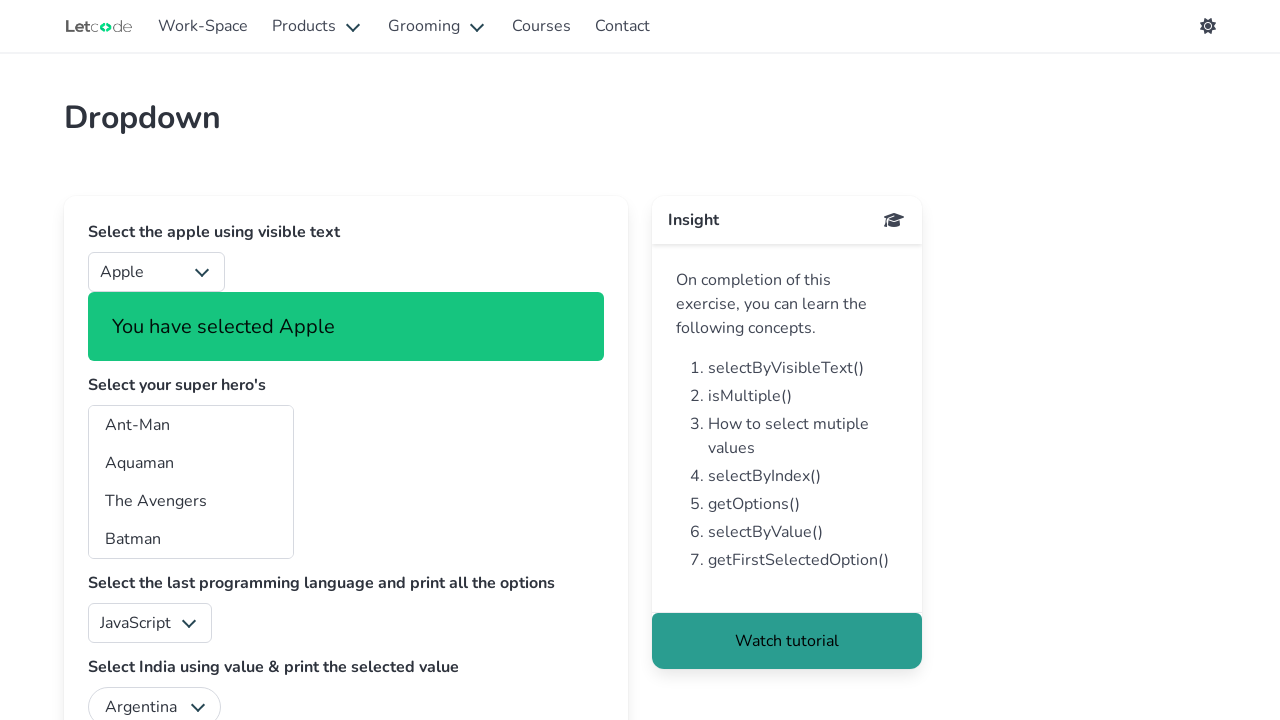

Selected 'Banana' from fruits multi-select dropdown on #fruits
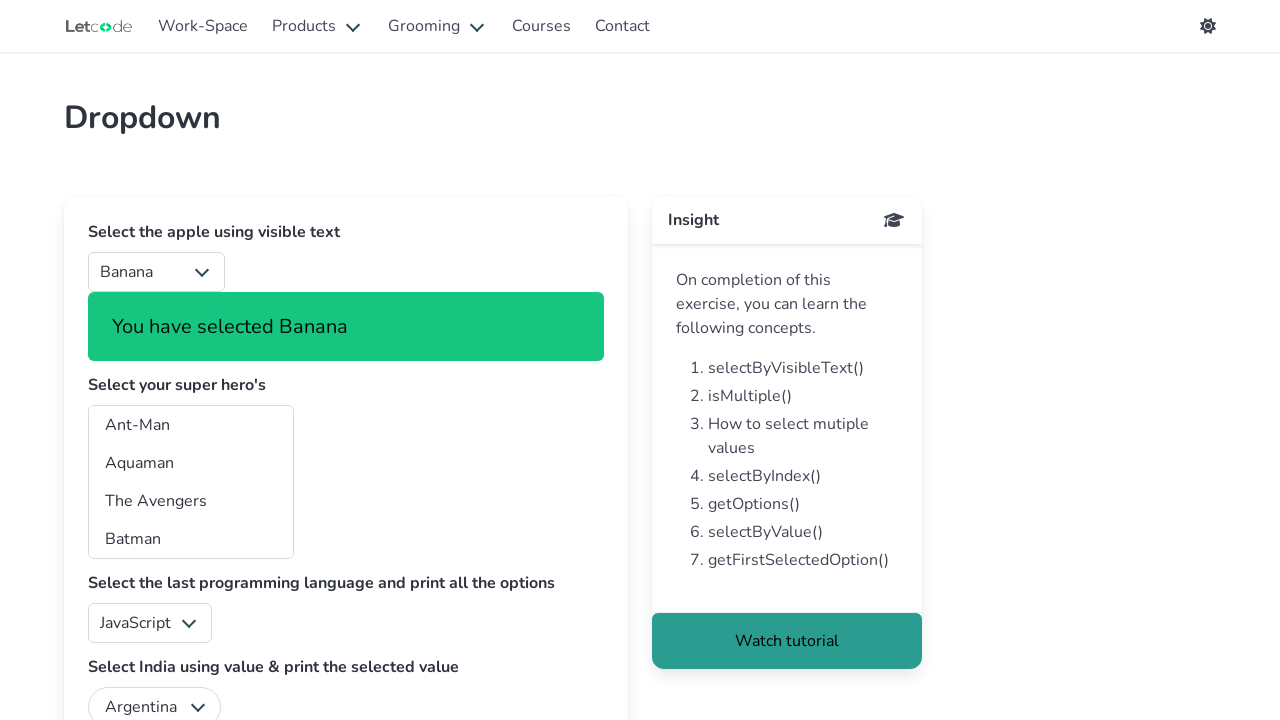

Selected 'India' from country dropdown on #country
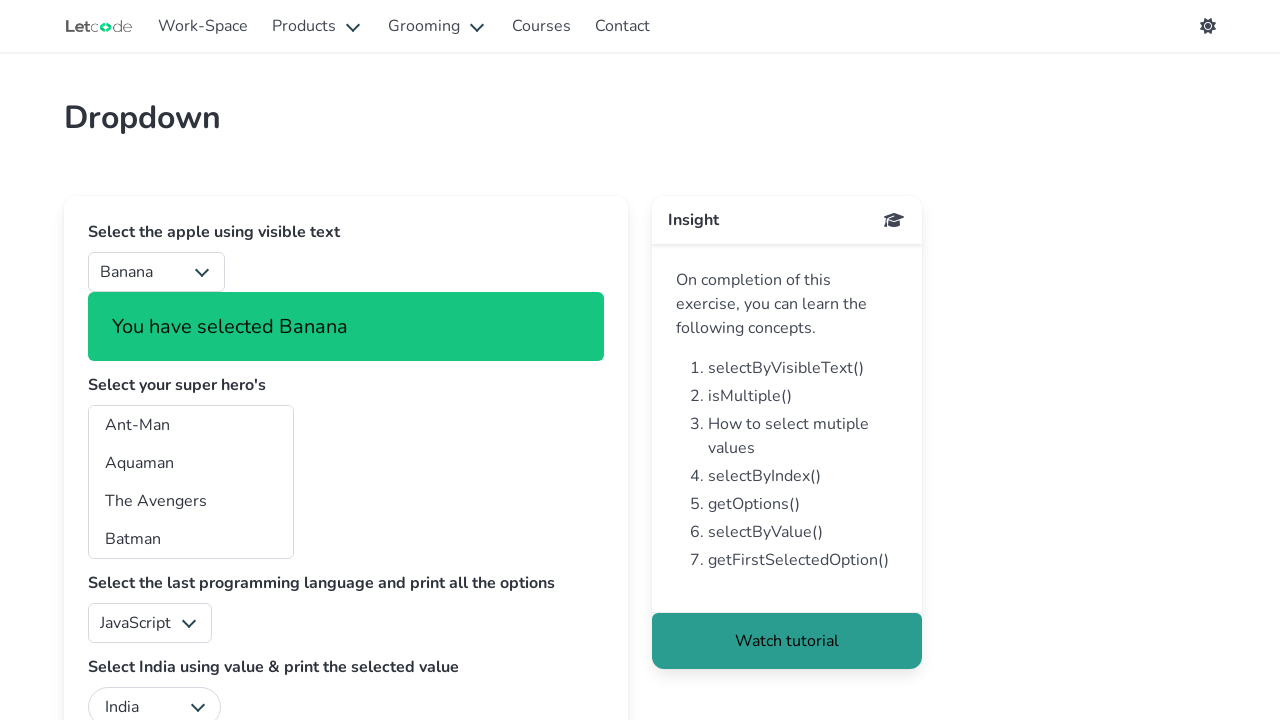

Selected hero at index 1 from superheros multi-select dropdown on #superheros
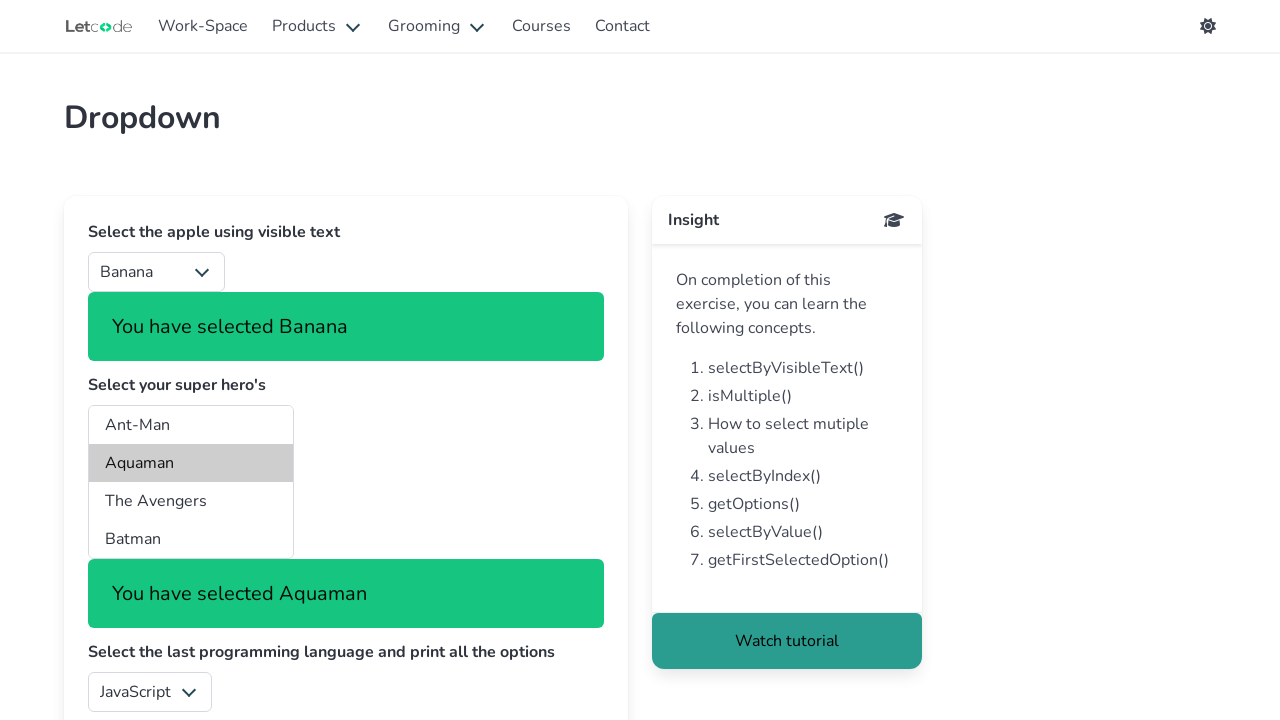

Selected hero with value 'bt' from superheros multi-select dropdown on #superheros
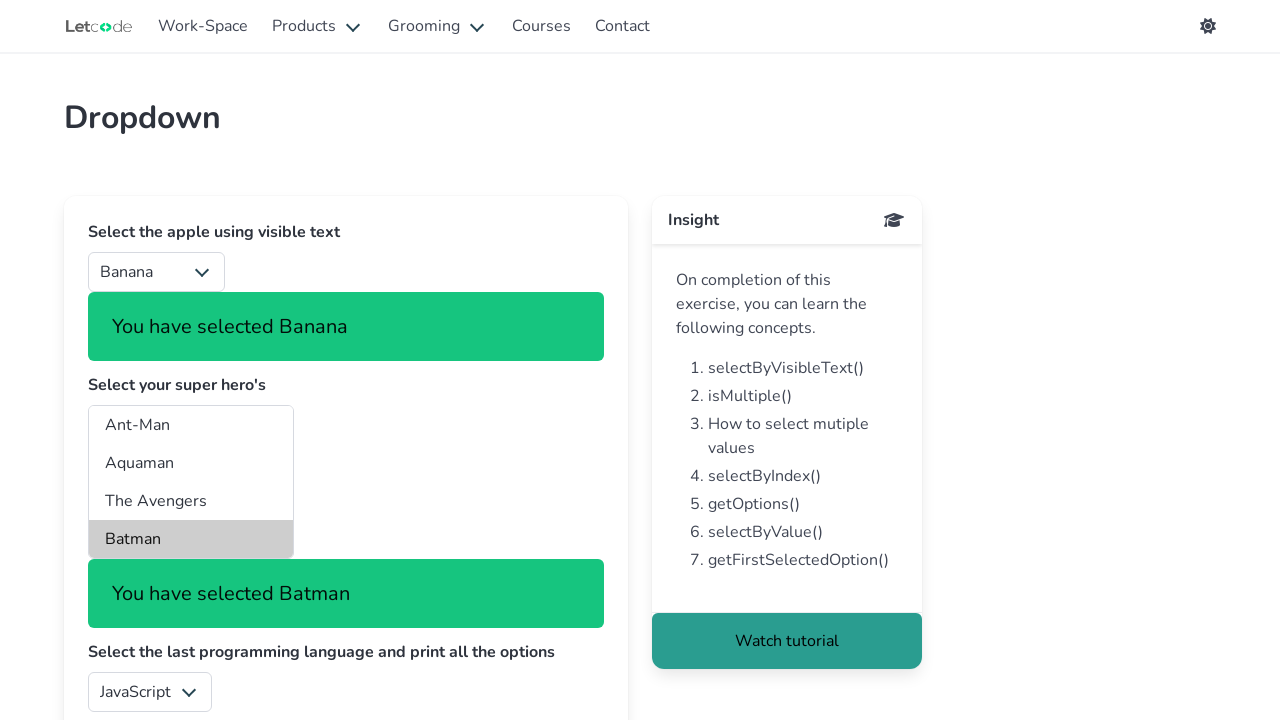

Deselected hero option at index 1 from superheros dropdown
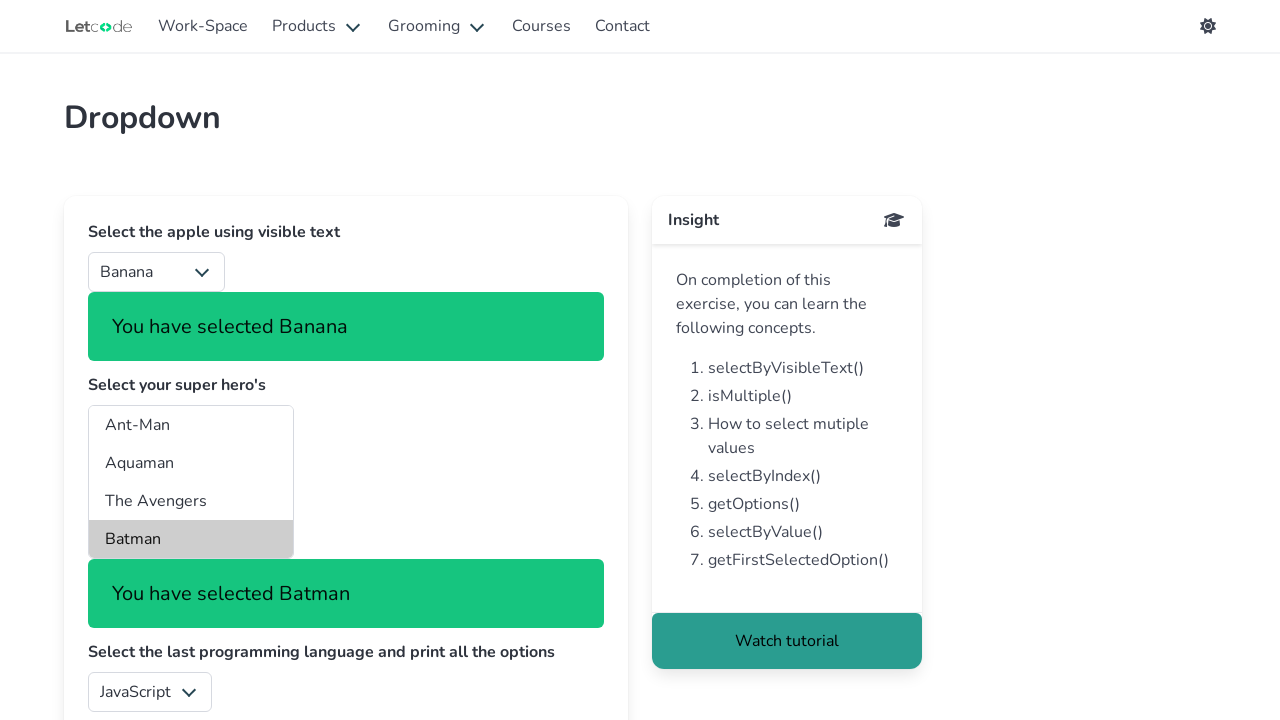

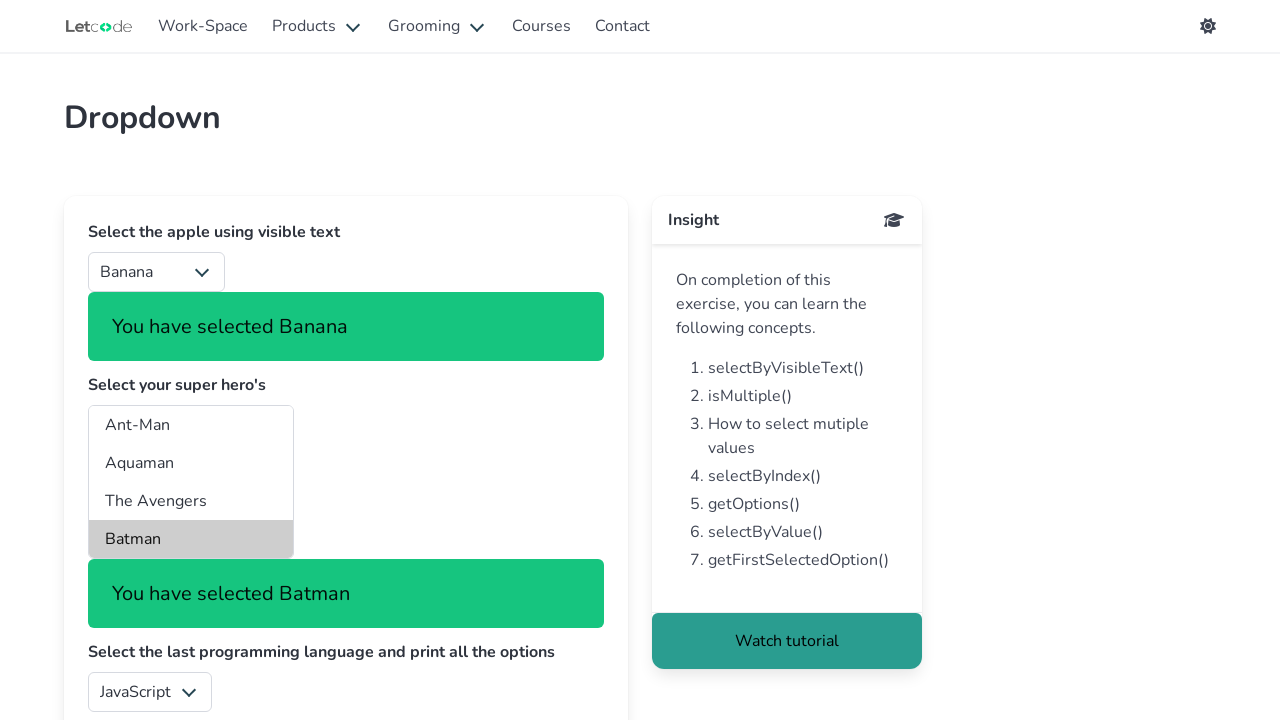